Tests drag and drop functionality by dragging an Angular element to a drop area on a demo automation testing site

Starting URL: https://demo.automationtesting.in/Static.html

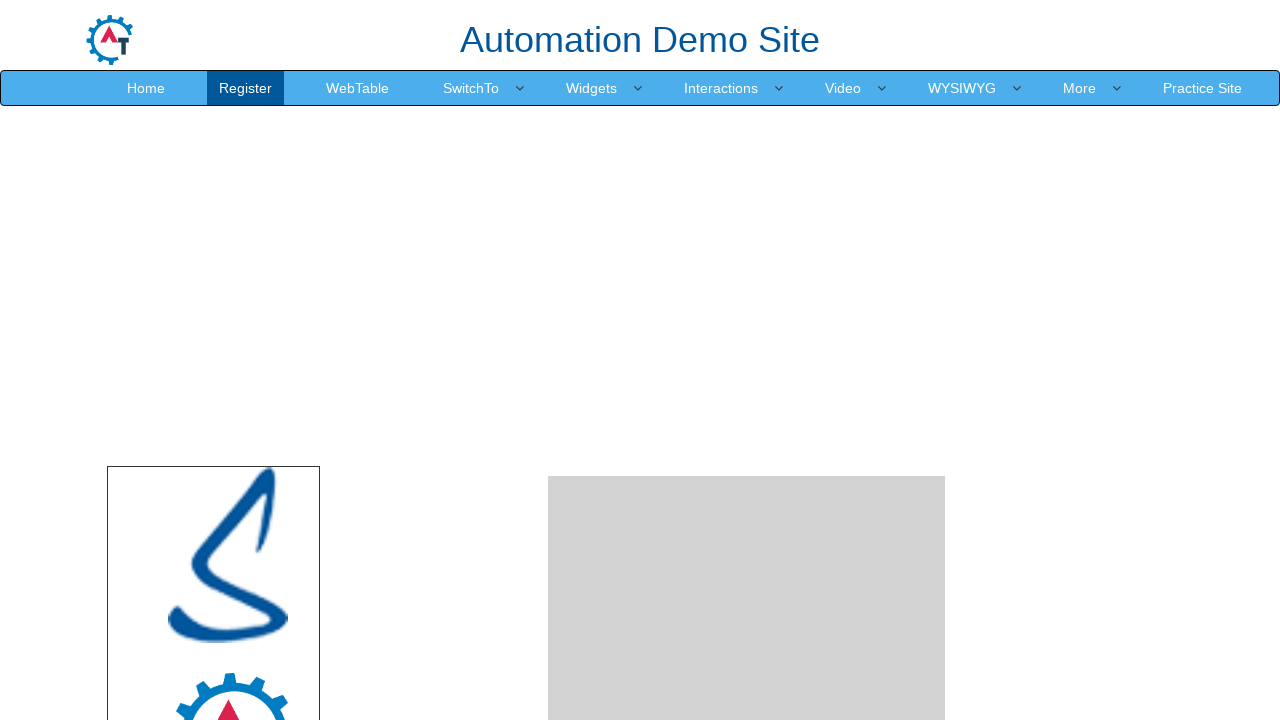

Waited for Angular source element to be visible
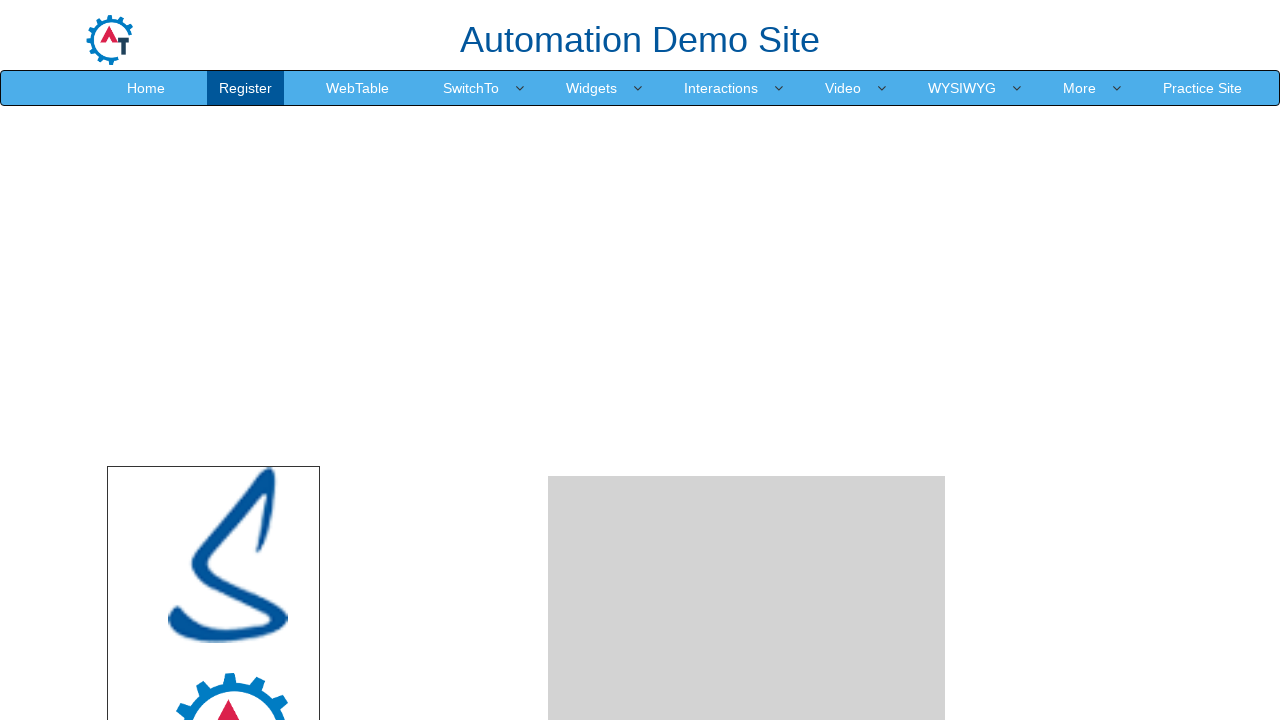

Waited for drop area to be visible
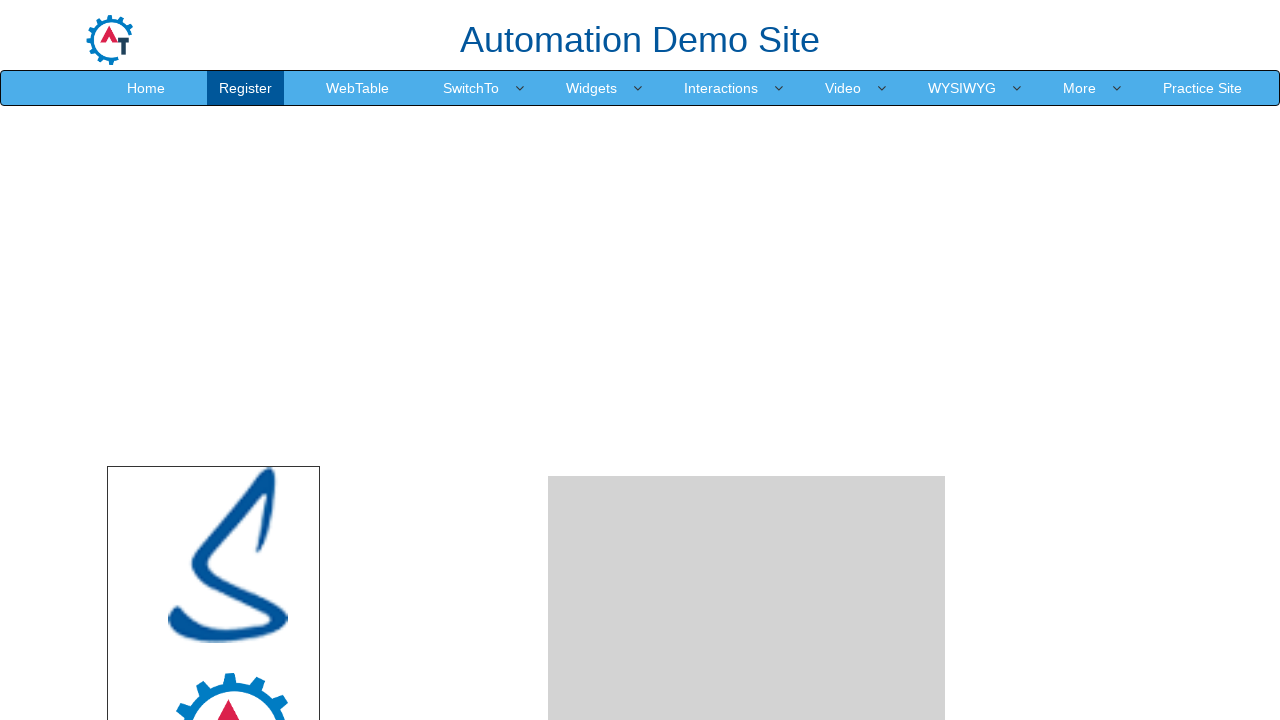

Located Angular source element
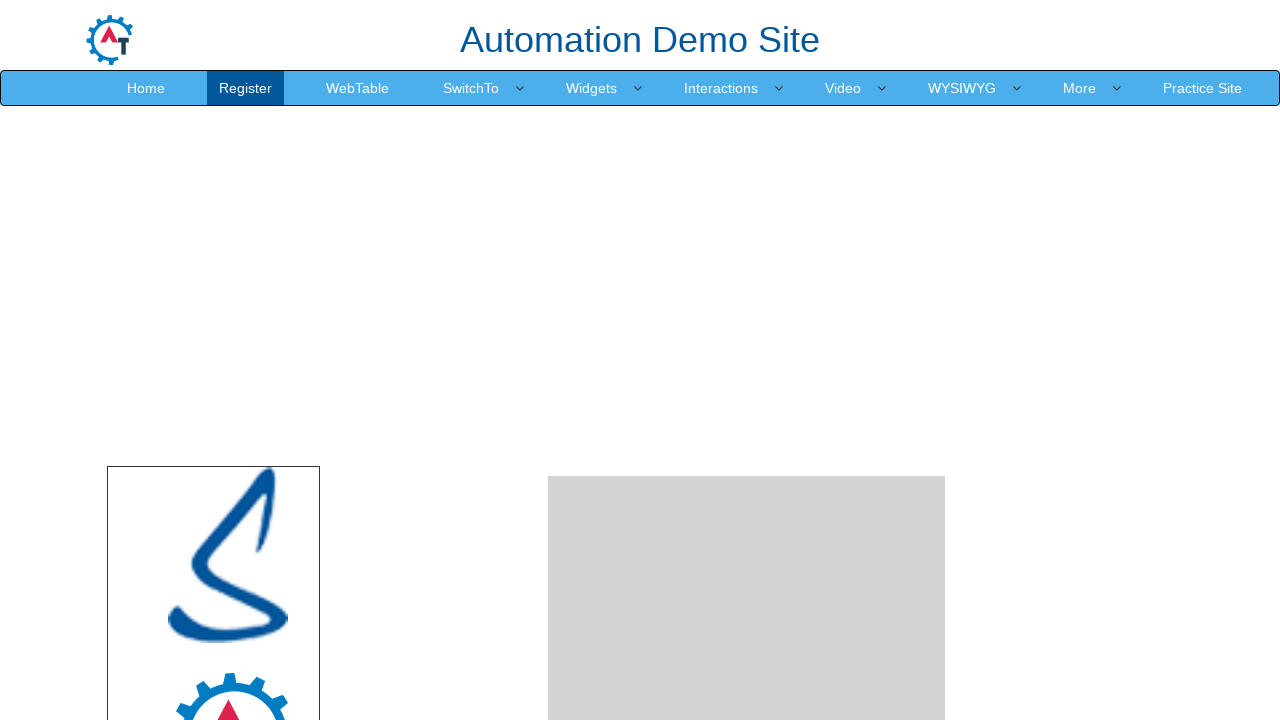

Located drop area destination
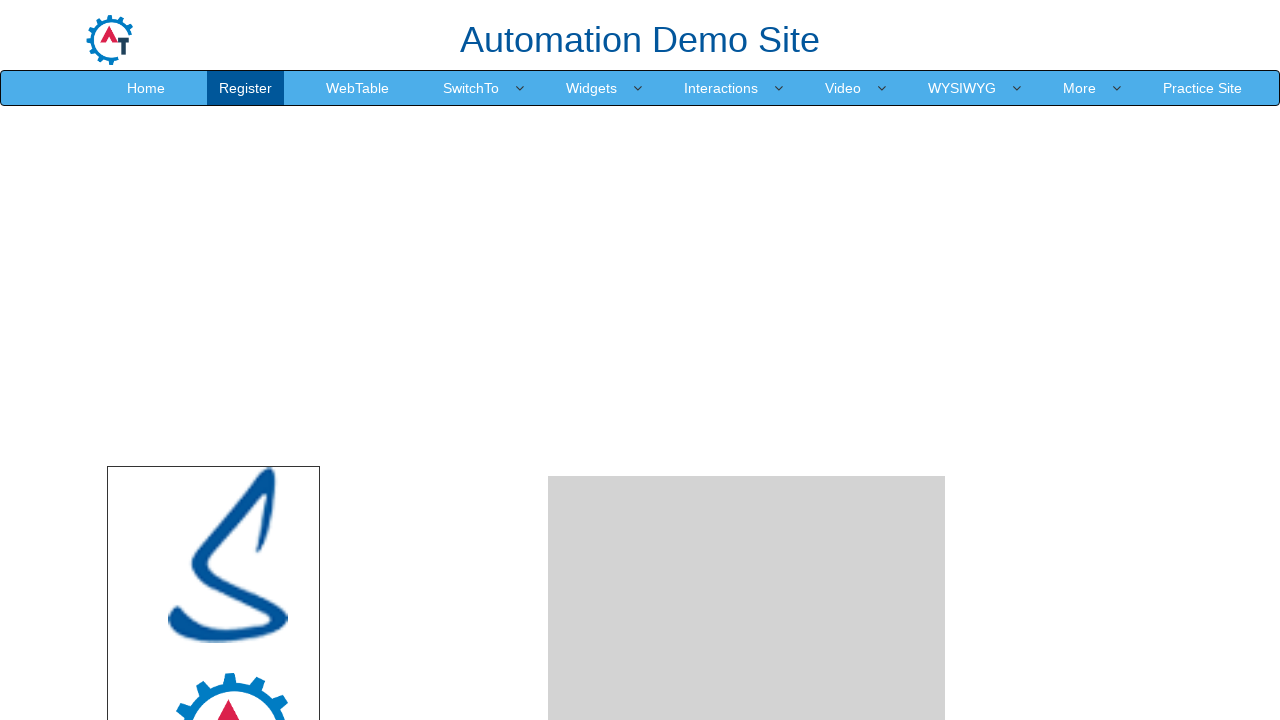

Dragged Angular element to drop area at (747, 481)
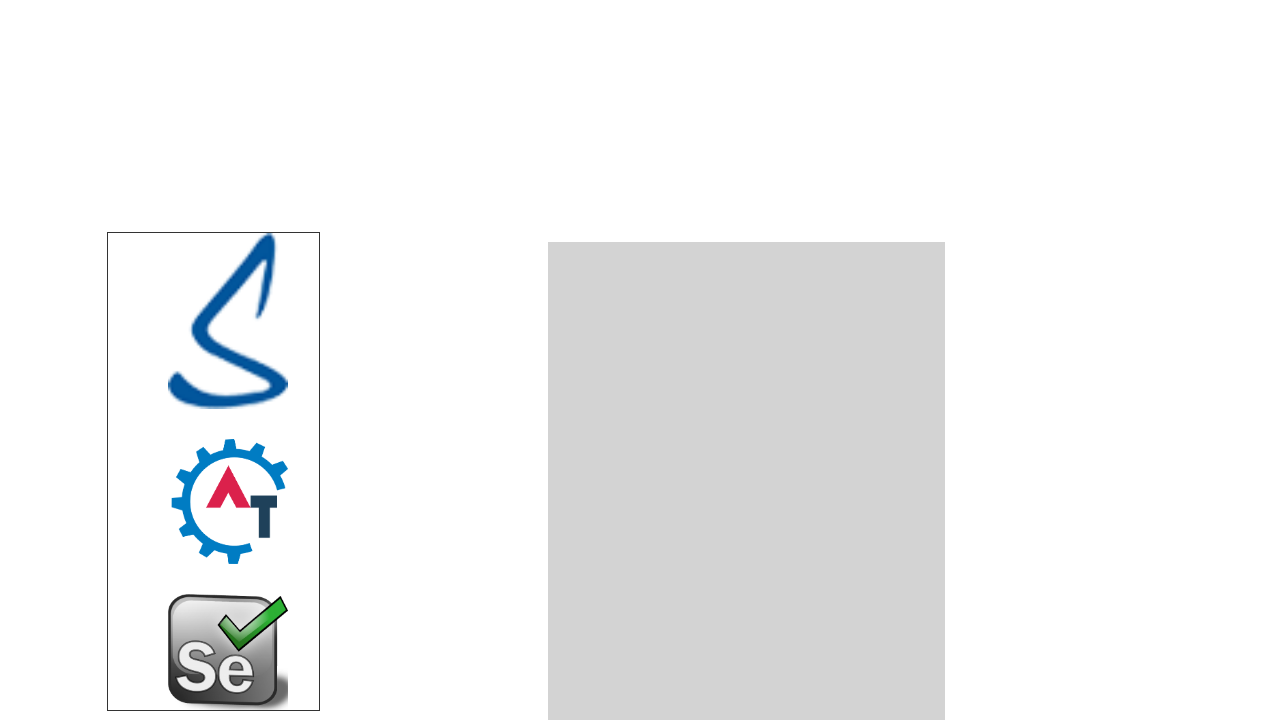

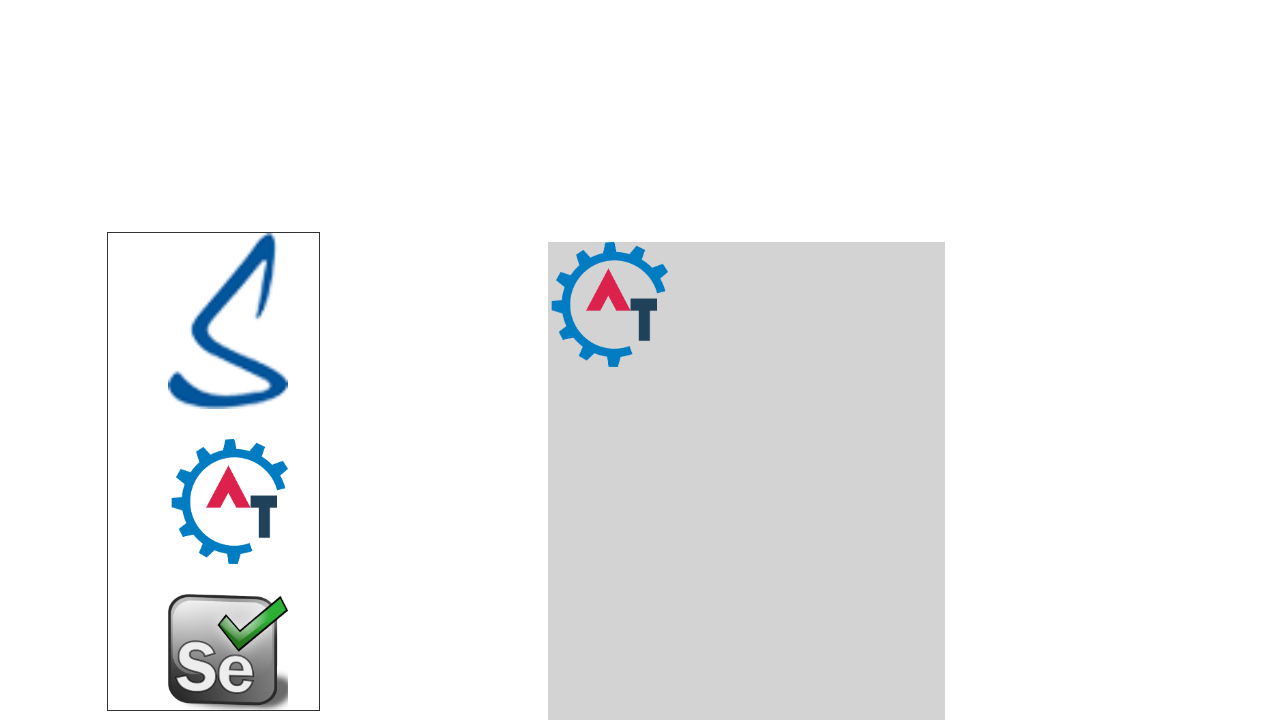